Tests filtering to display all items after viewing filtered views.

Starting URL: https://demo.playwright.dev/todomvc

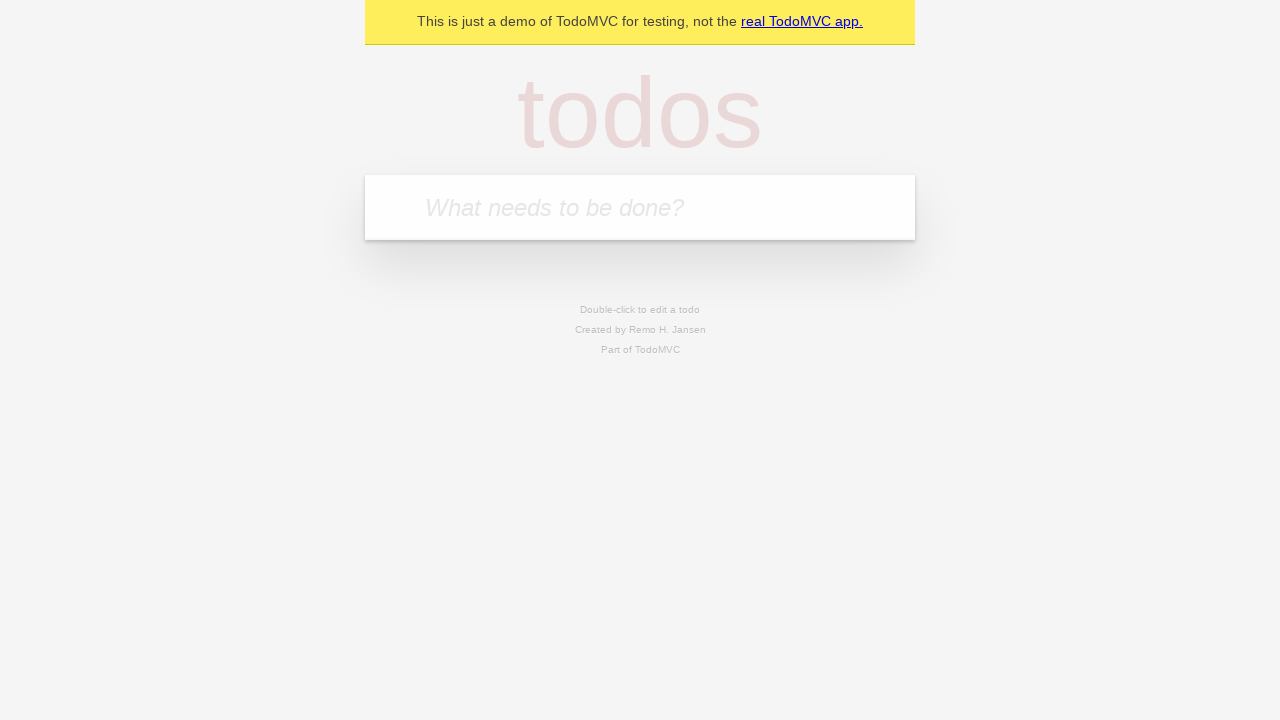

Filled todo input with 'buy some cheese' on internal:attr=[placeholder="What needs to be done?"i]
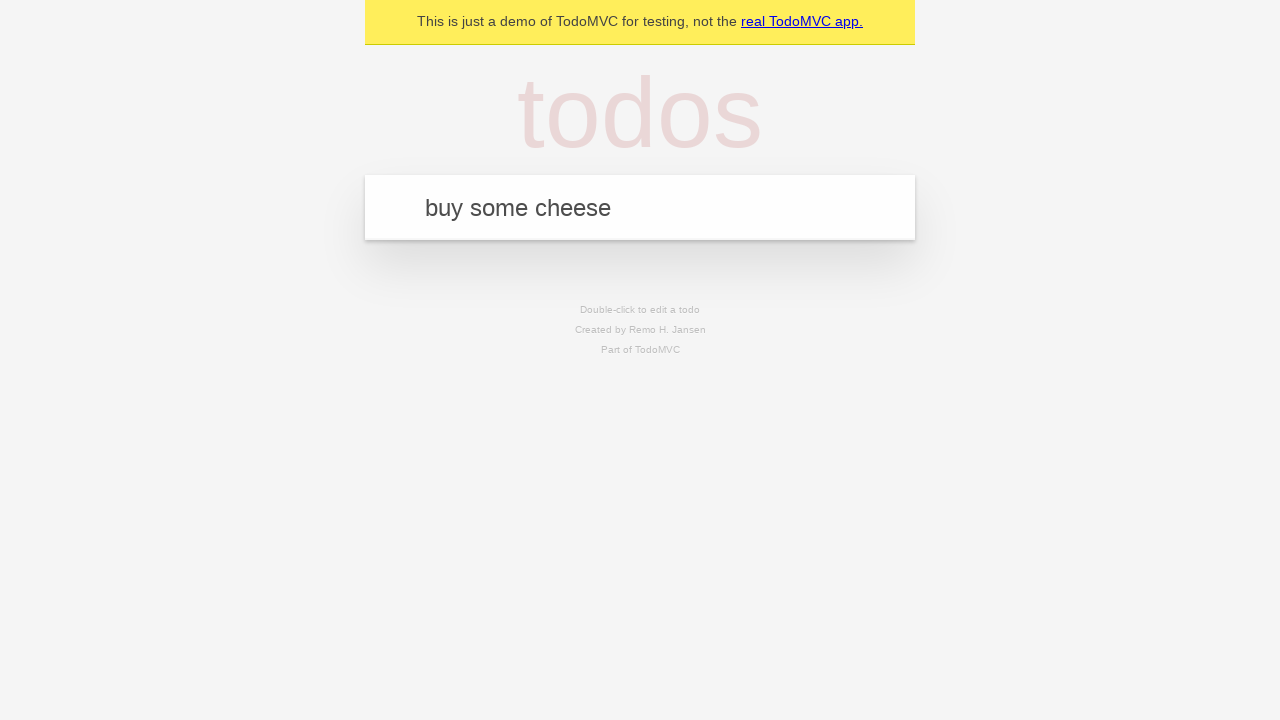

Pressed Enter to create first todo item on internal:attr=[placeholder="What needs to be done?"i]
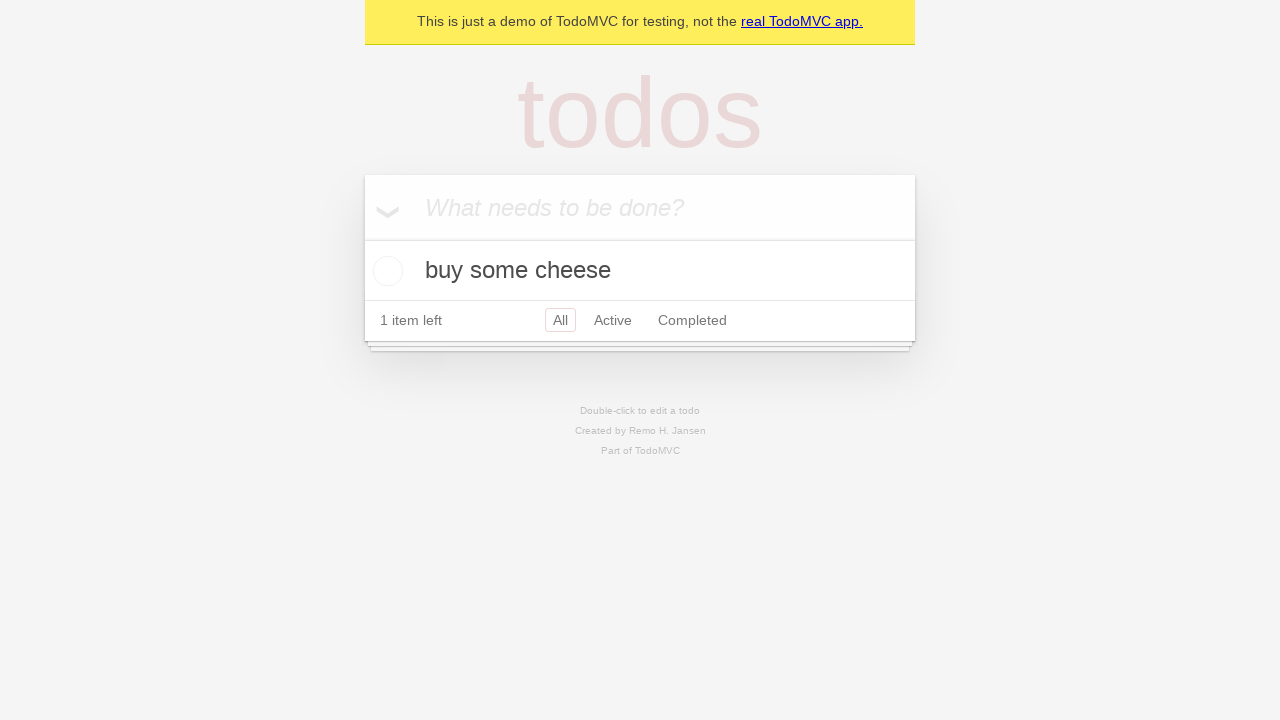

Filled todo input with 'feed the cat' on internal:attr=[placeholder="What needs to be done?"i]
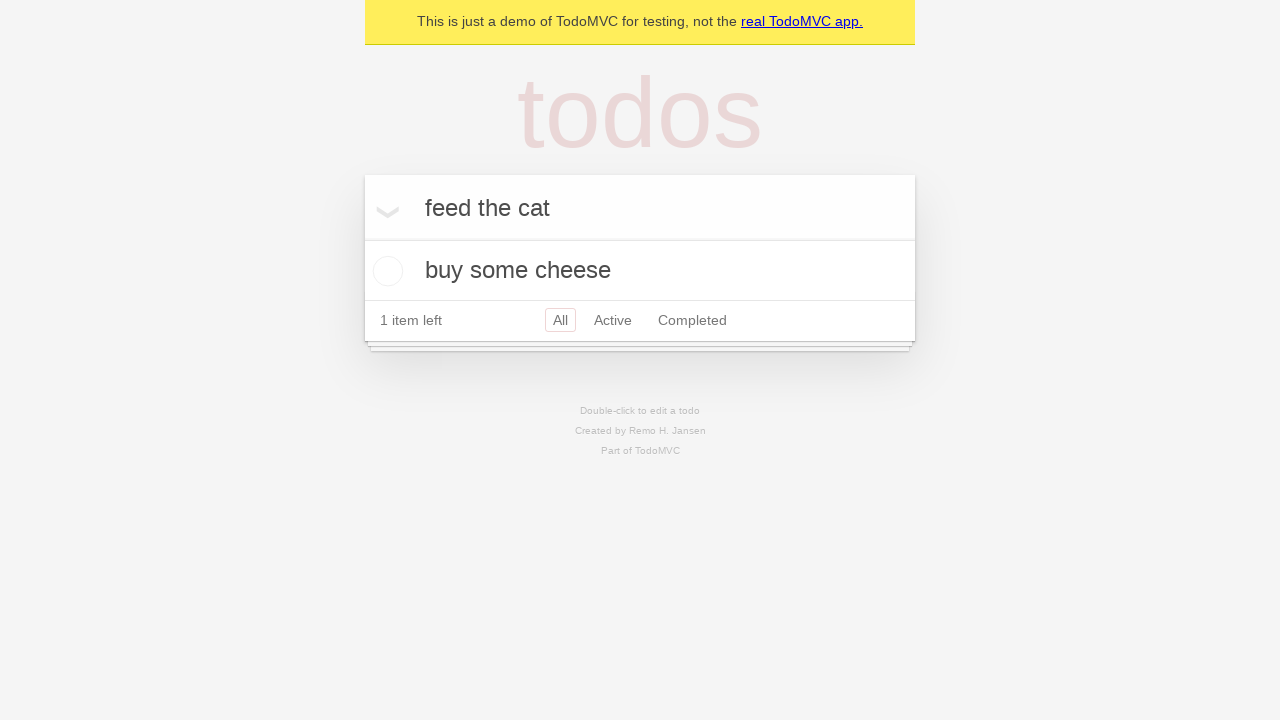

Pressed Enter to create second todo item on internal:attr=[placeholder="What needs to be done?"i]
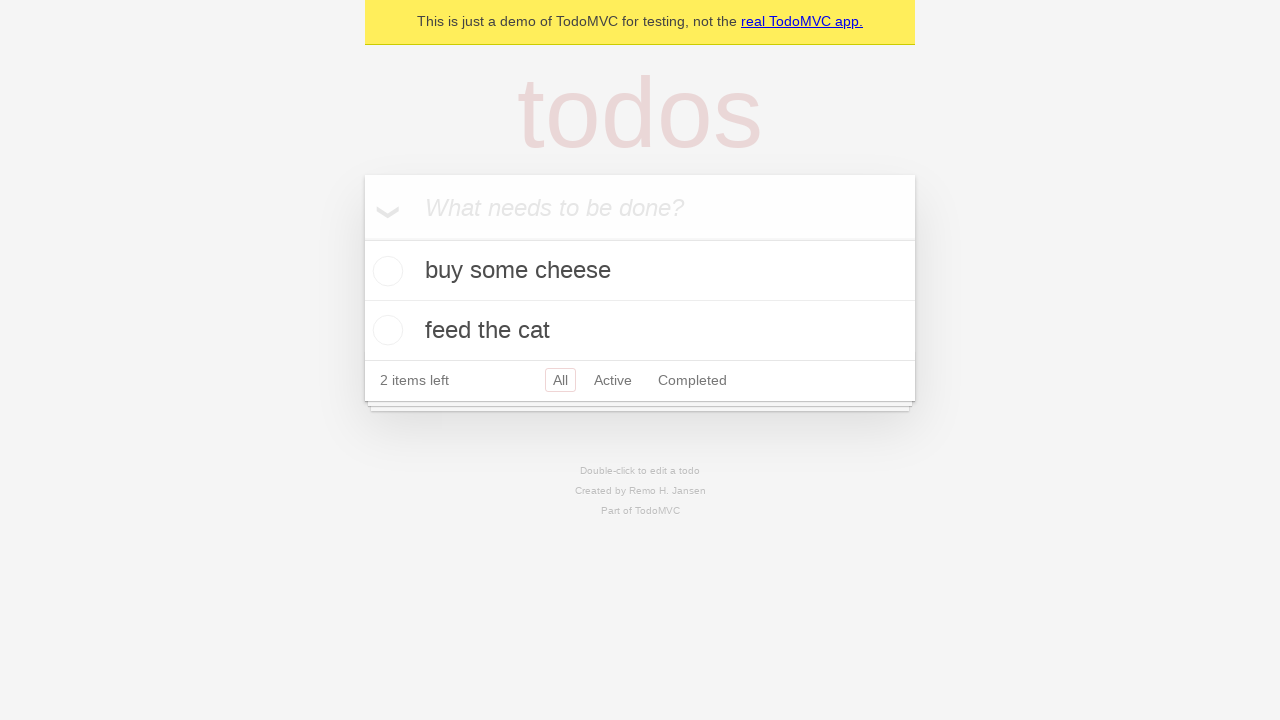

Filled todo input with 'book a doctors appointment' on internal:attr=[placeholder="What needs to be done?"i]
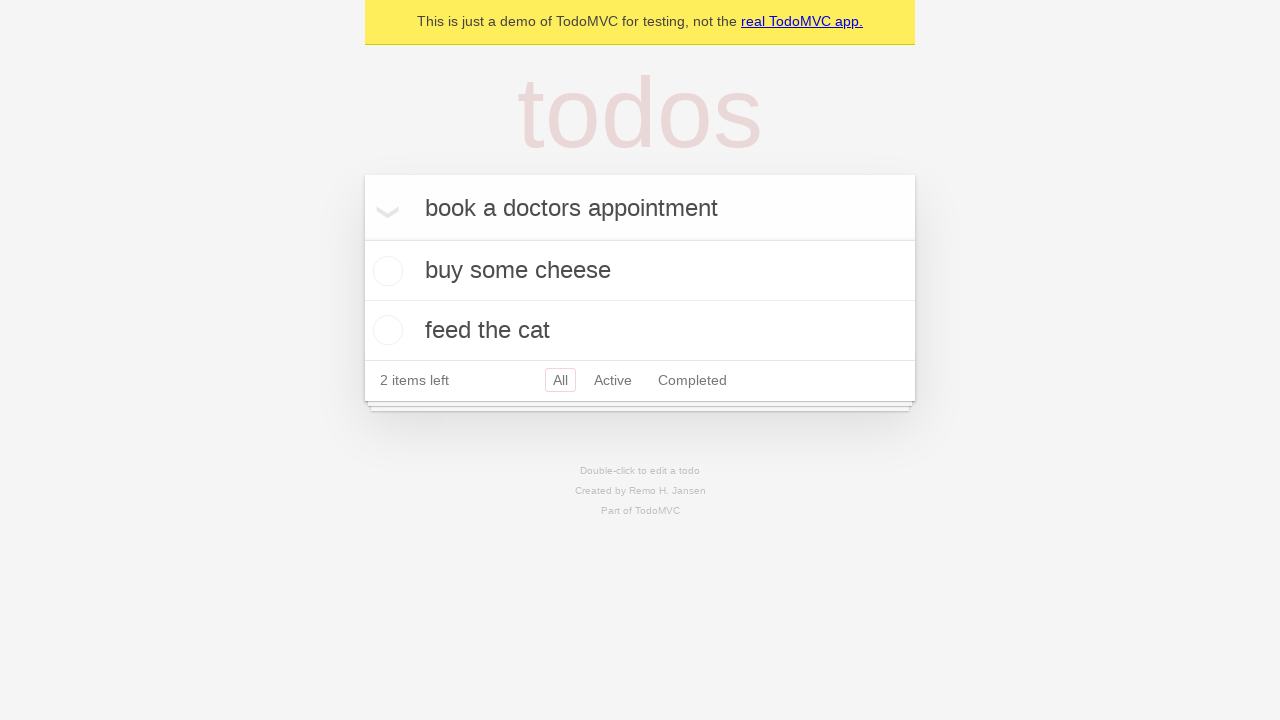

Pressed Enter to create third todo item on internal:attr=[placeholder="What needs to be done?"i]
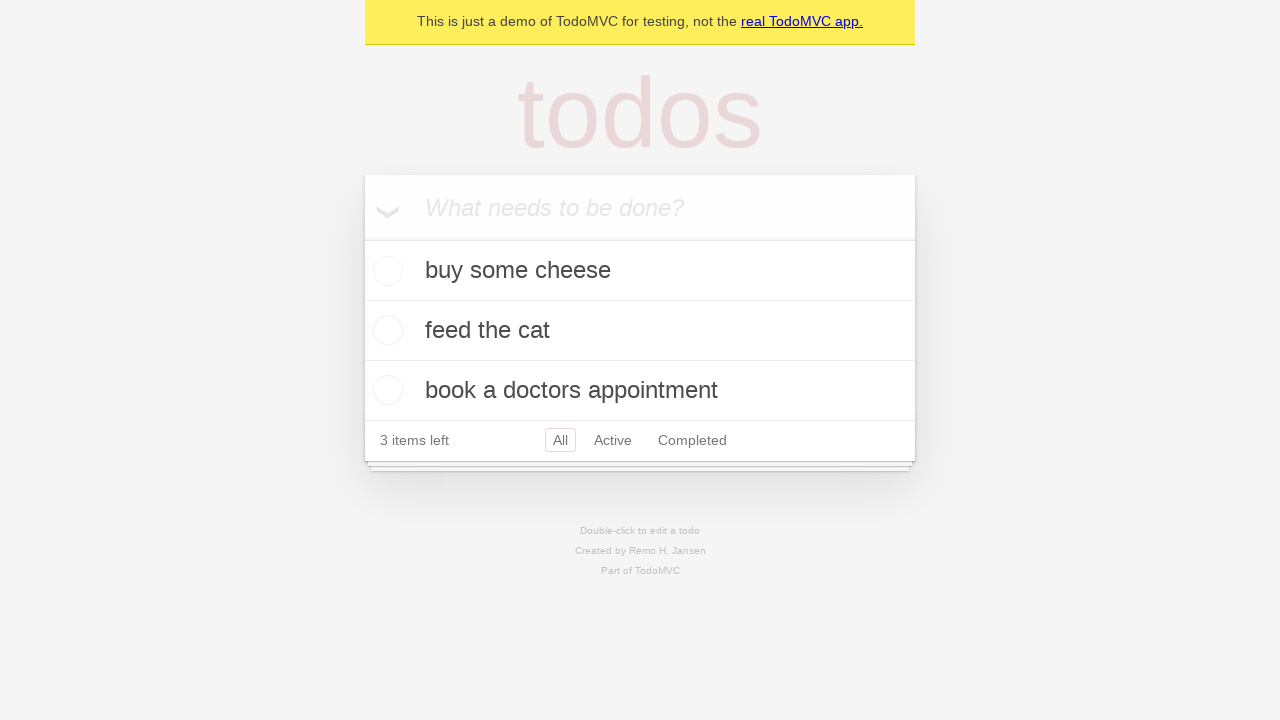

Checked the second todo item's checkbox at (385, 330) on internal:testid=[data-testid="todo-item"s] >> nth=1 >> internal:role=checkbox
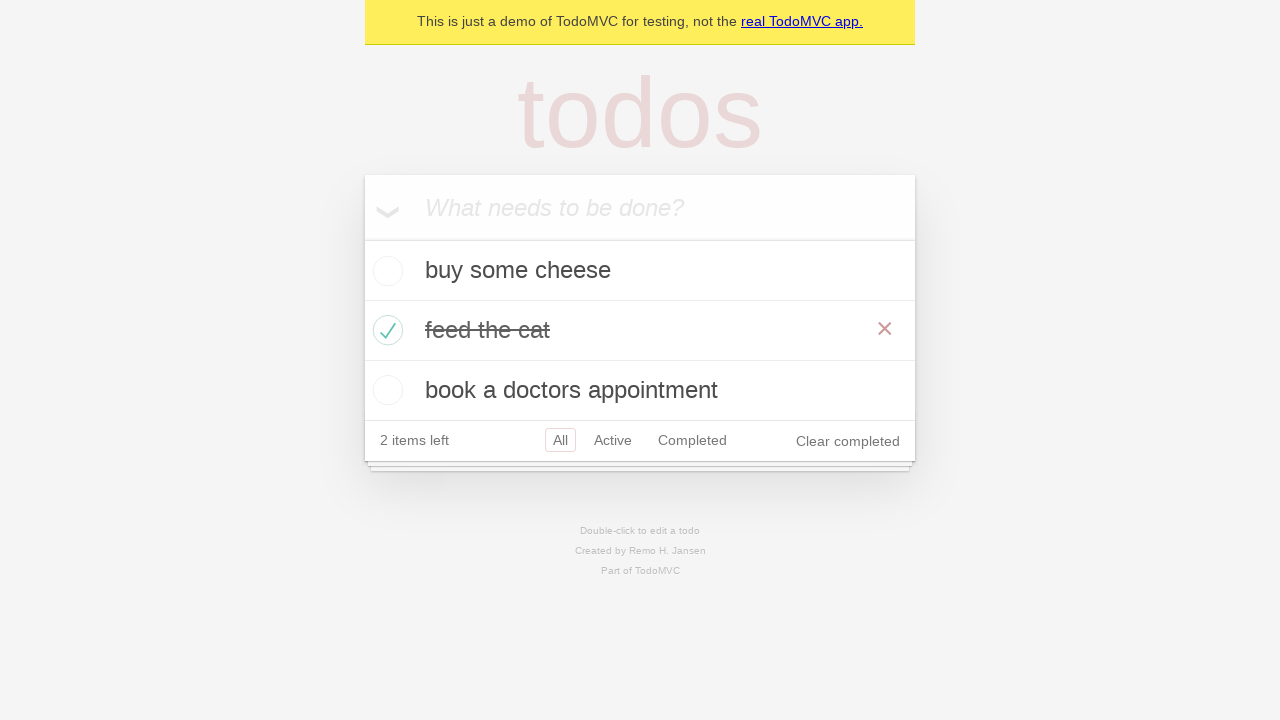

Clicked Active filter to display active items only at (613, 440) on internal:role=link[name="Active"i]
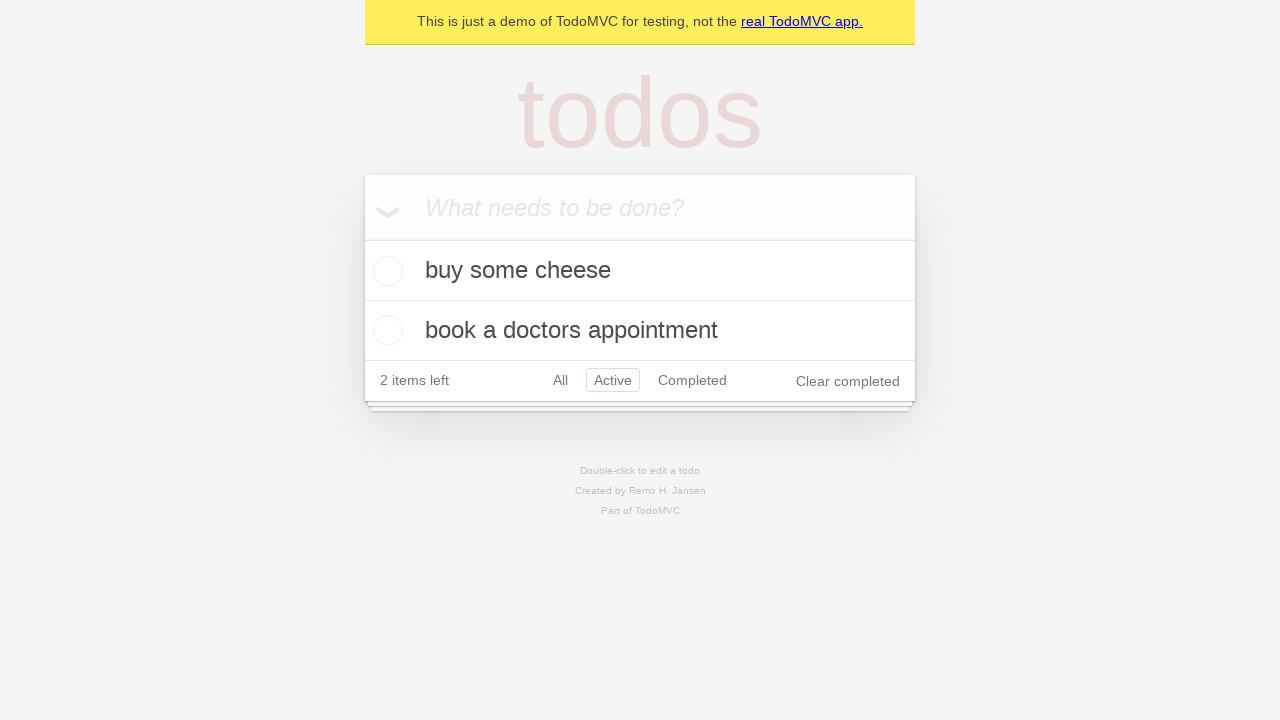

Clicked Completed filter to display completed items only at (692, 380) on internal:role=link[name="Completed"i]
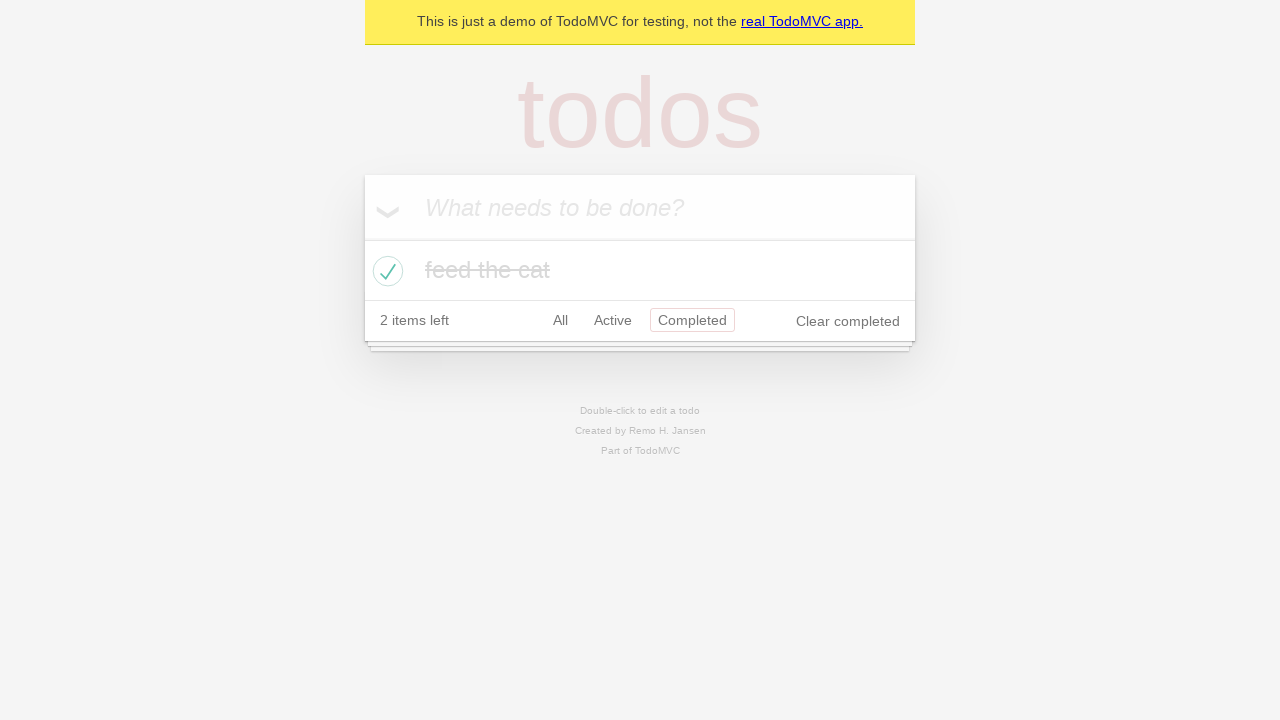

Clicked All filter to display all items at (560, 320) on internal:role=link[name="All"i]
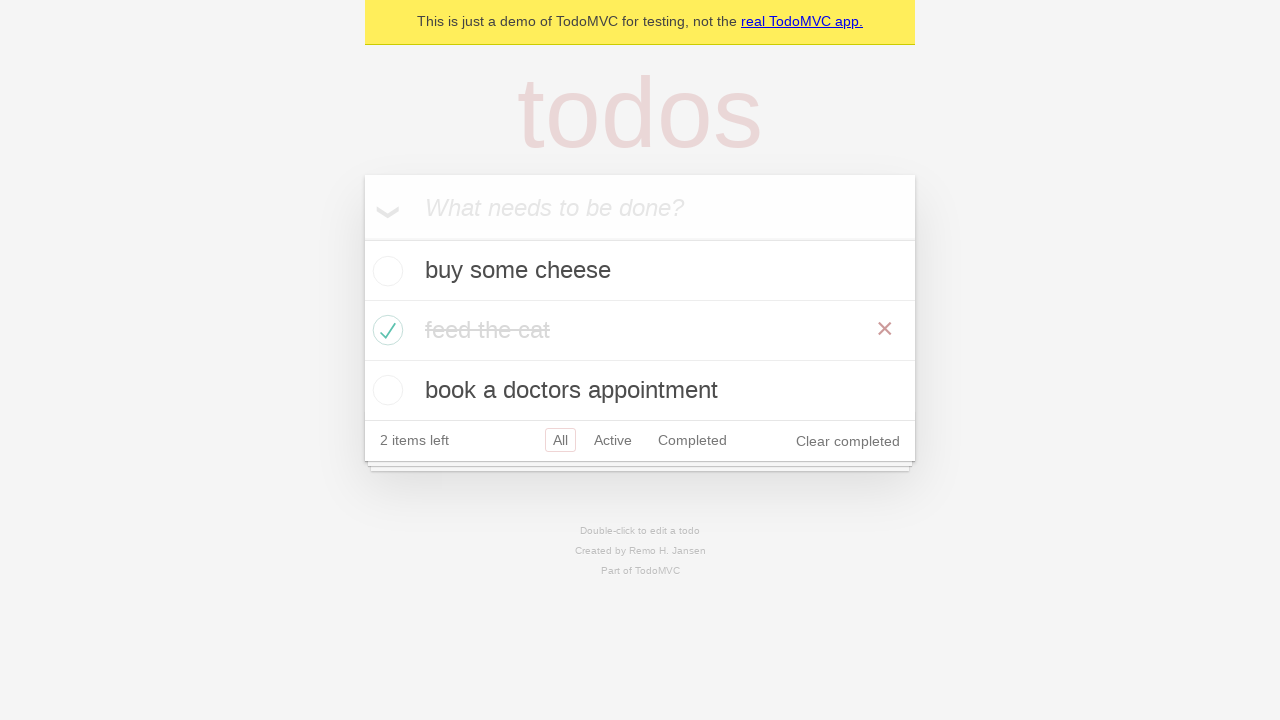

Waited for all todo items to be visible
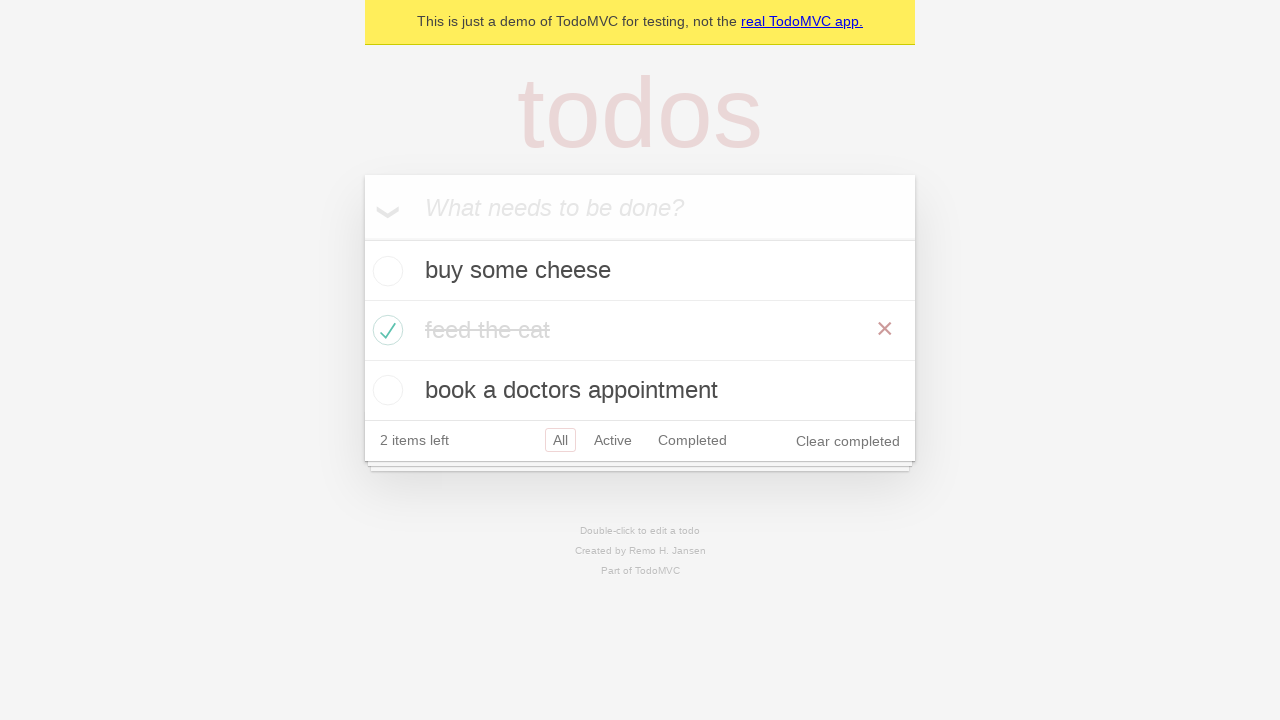

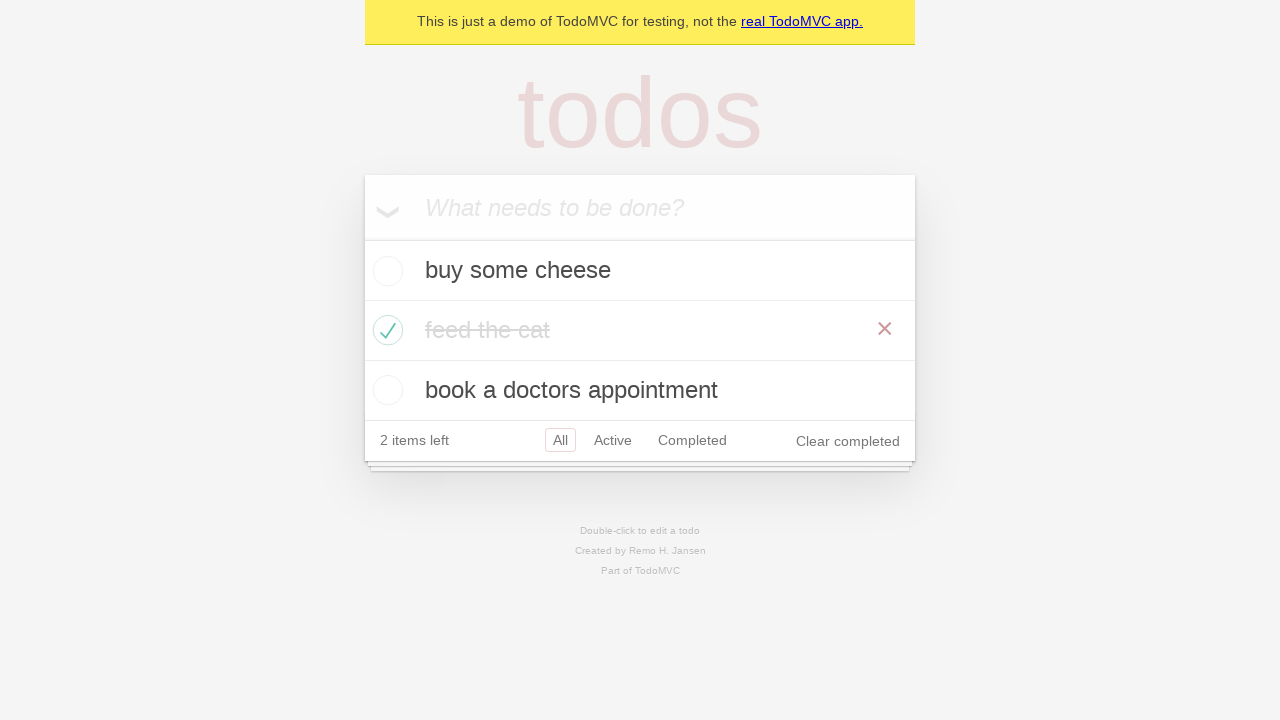